Tests horizontal scrolling functionality by scrolling left on a dashboard page multiple times using JavaScript execution

Starting URL: https://dashboards.handmadeinteractive.com/jasonlove

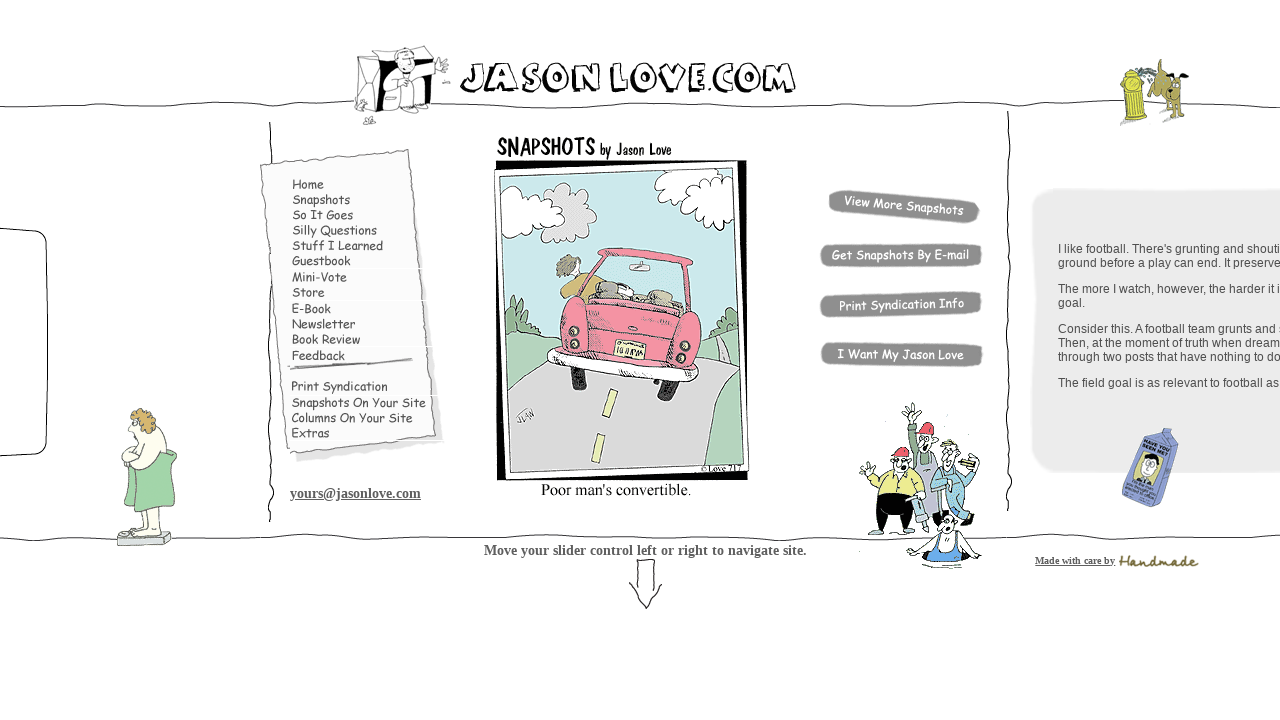

Scrolled left by 5000 pixels using JavaScript
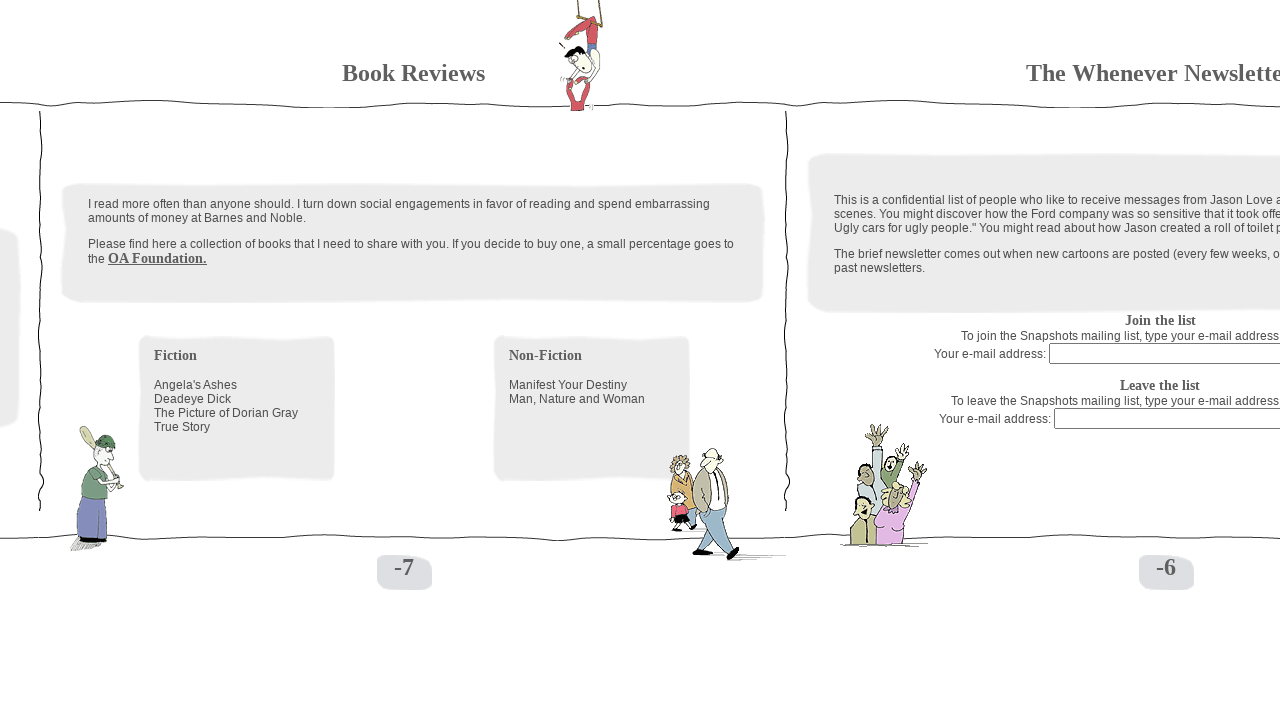

Waited 2 seconds between scroll actions
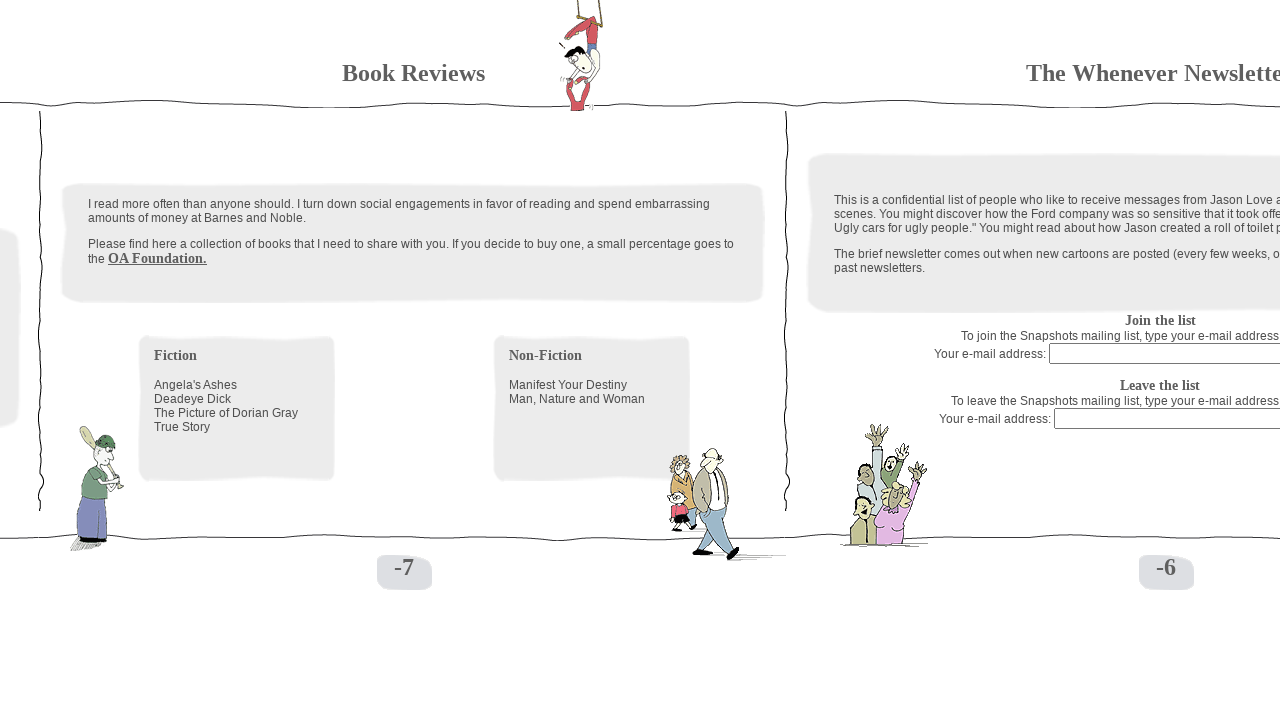

Scrolled left by 5000 pixels again using JavaScript
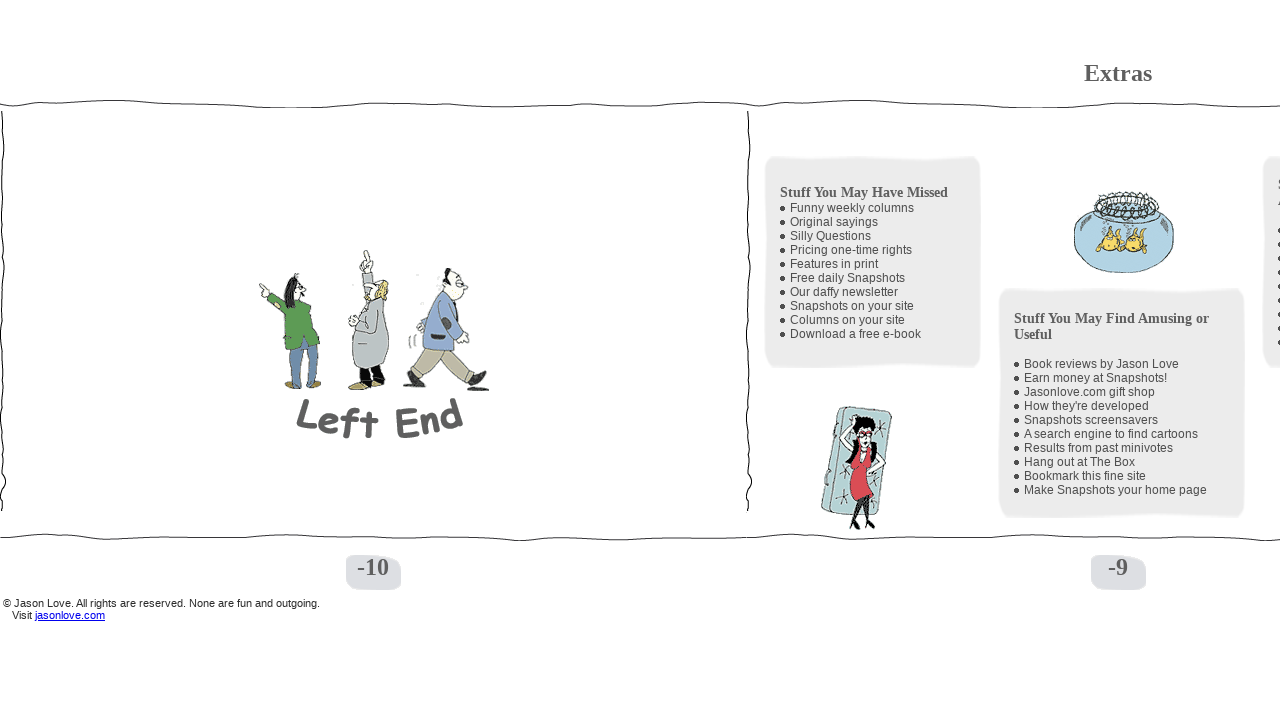

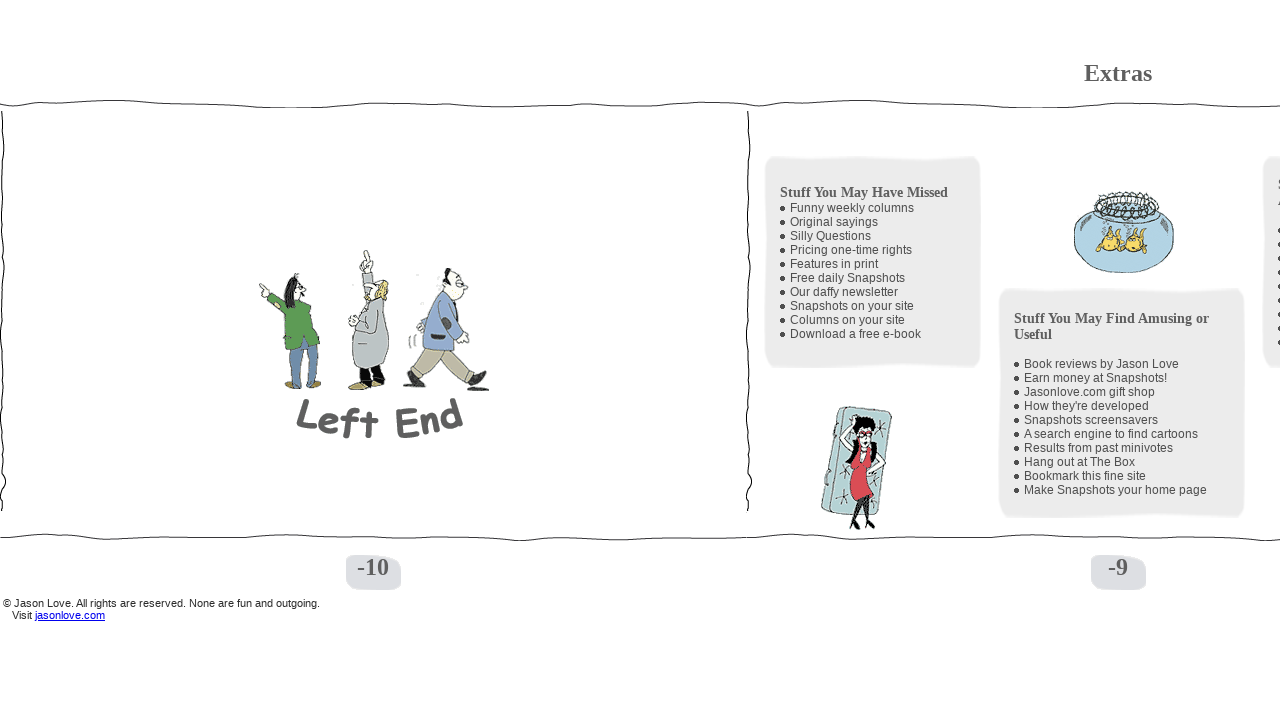